Tests that the "Clear completed" button displays the correct text when there are completed items.

Starting URL: https://demo.playwright.dev/todomvc

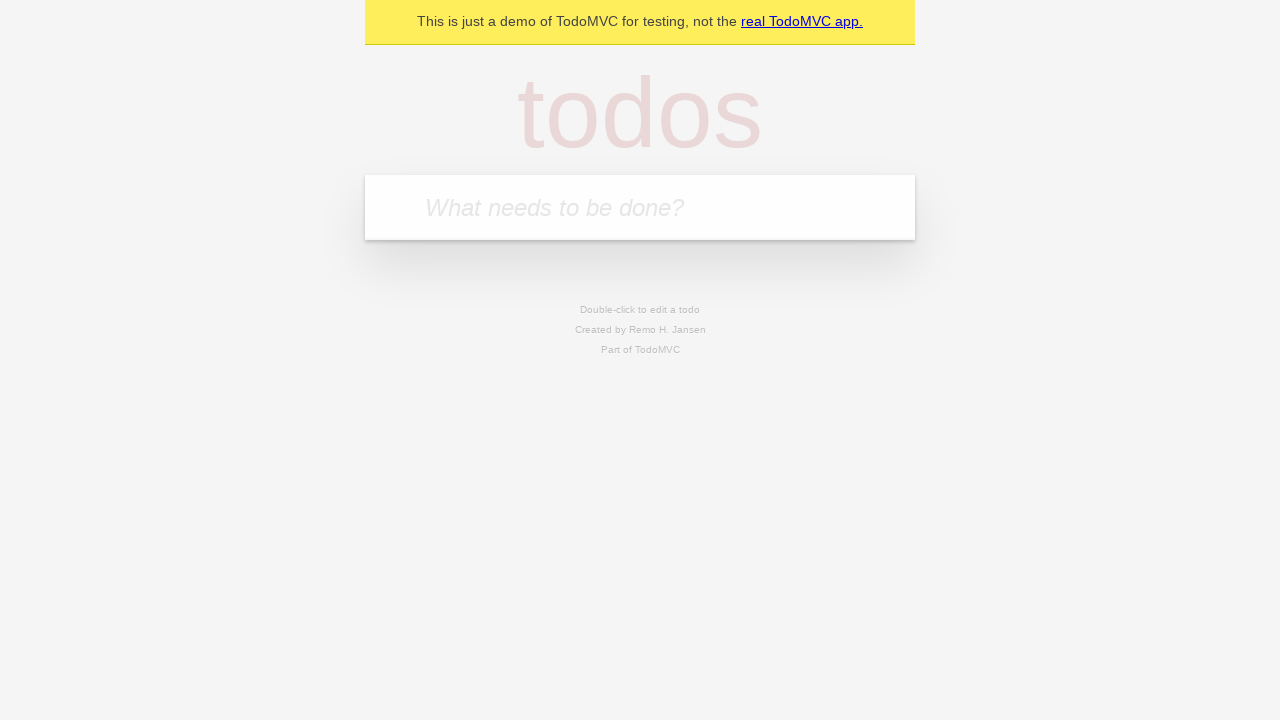

Filled todo input with 'buy some cheese' on internal:attr=[placeholder="What needs to be done?"i]
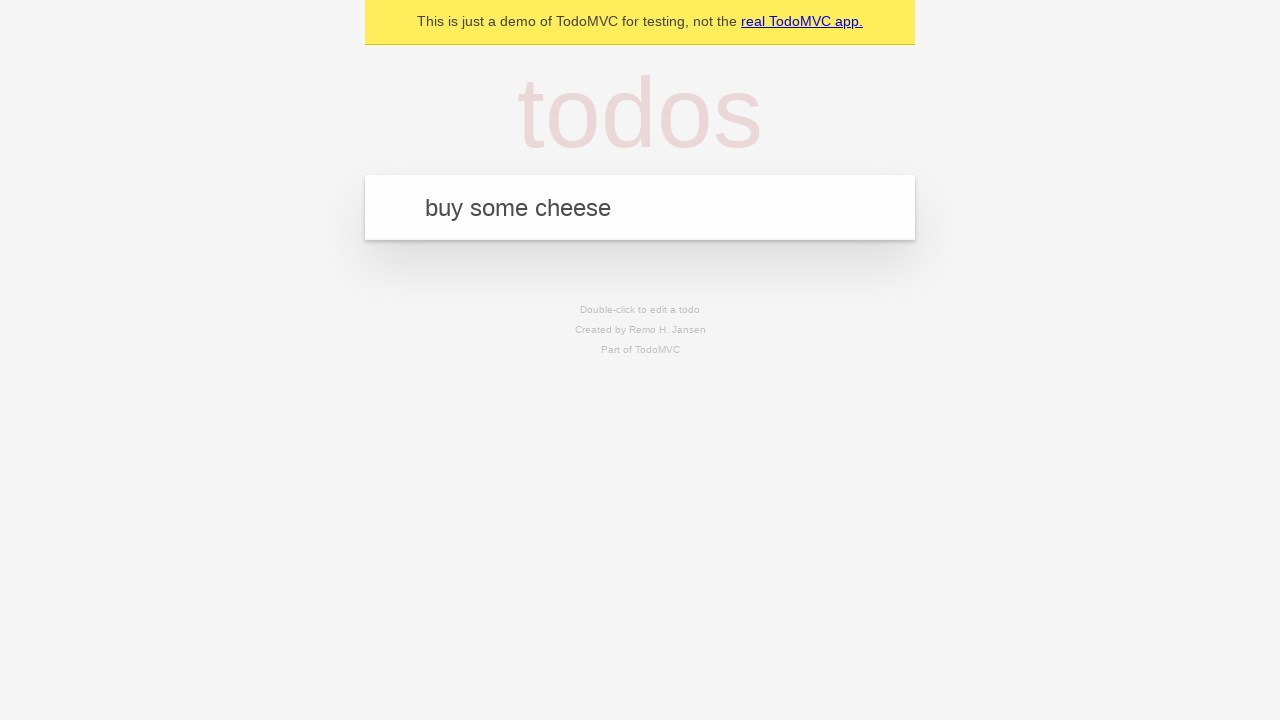

Pressed Enter to add first todo on internal:attr=[placeholder="What needs to be done?"i]
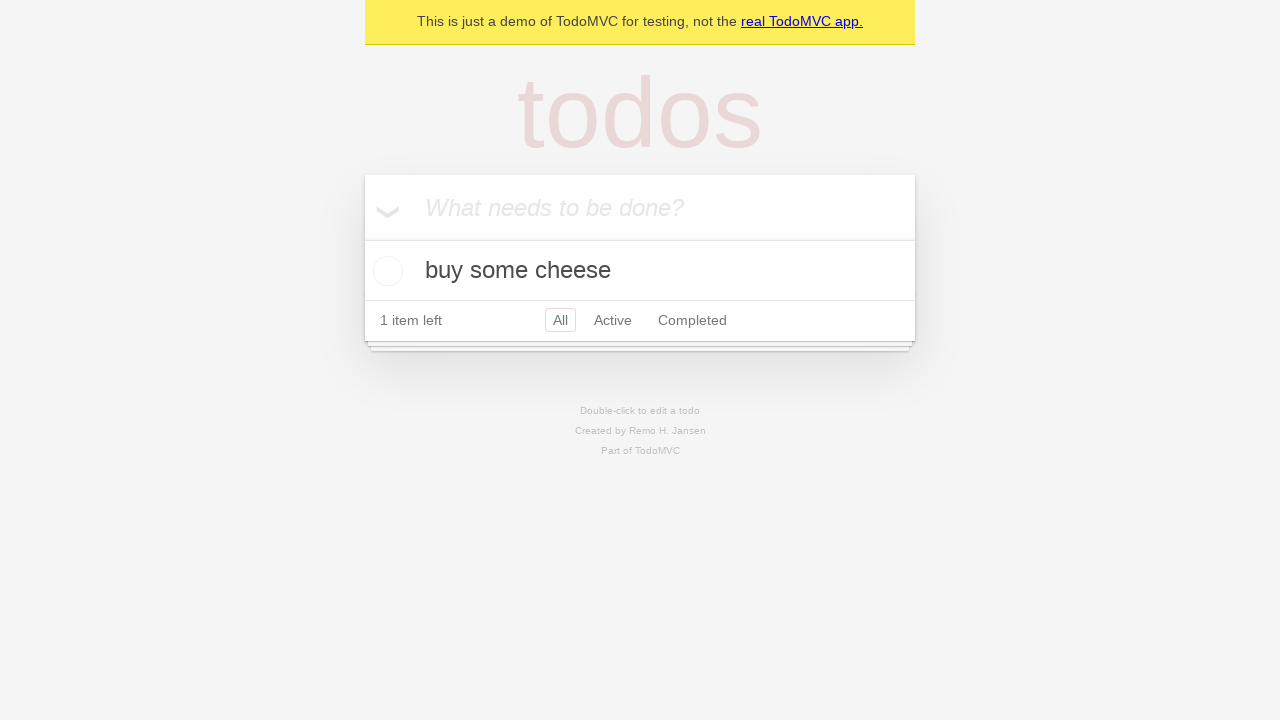

Filled todo input with 'feed the cat' on internal:attr=[placeholder="What needs to be done?"i]
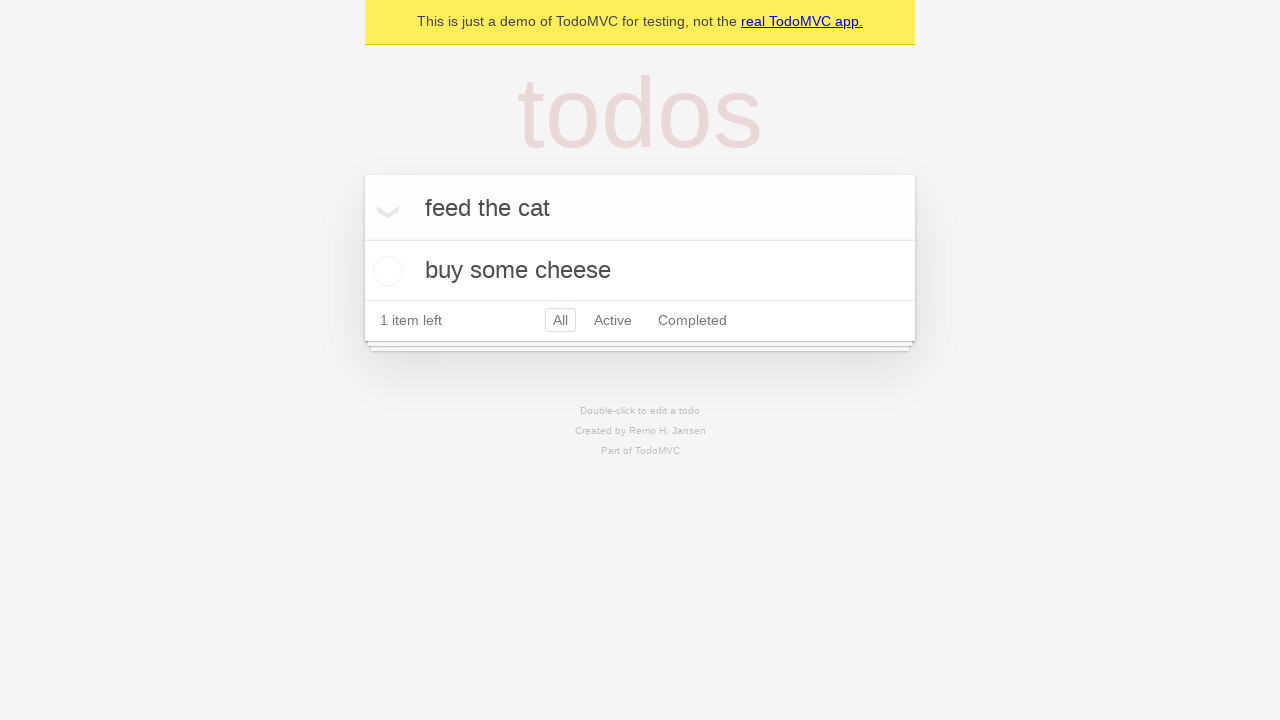

Pressed Enter to add second todo on internal:attr=[placeholder="What needs to be done?"i]
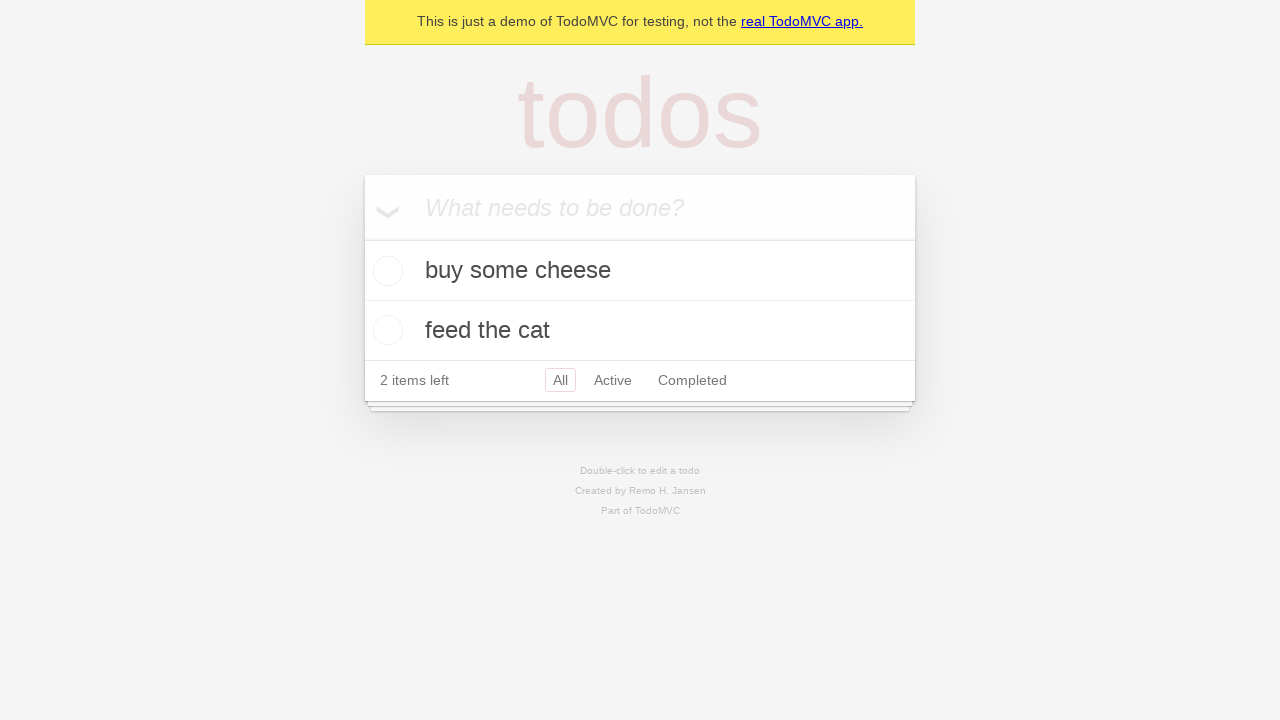

Filled todo input with 'book a doctors appointment' on internal:attr=[placeholder="What needs to be done?"i]
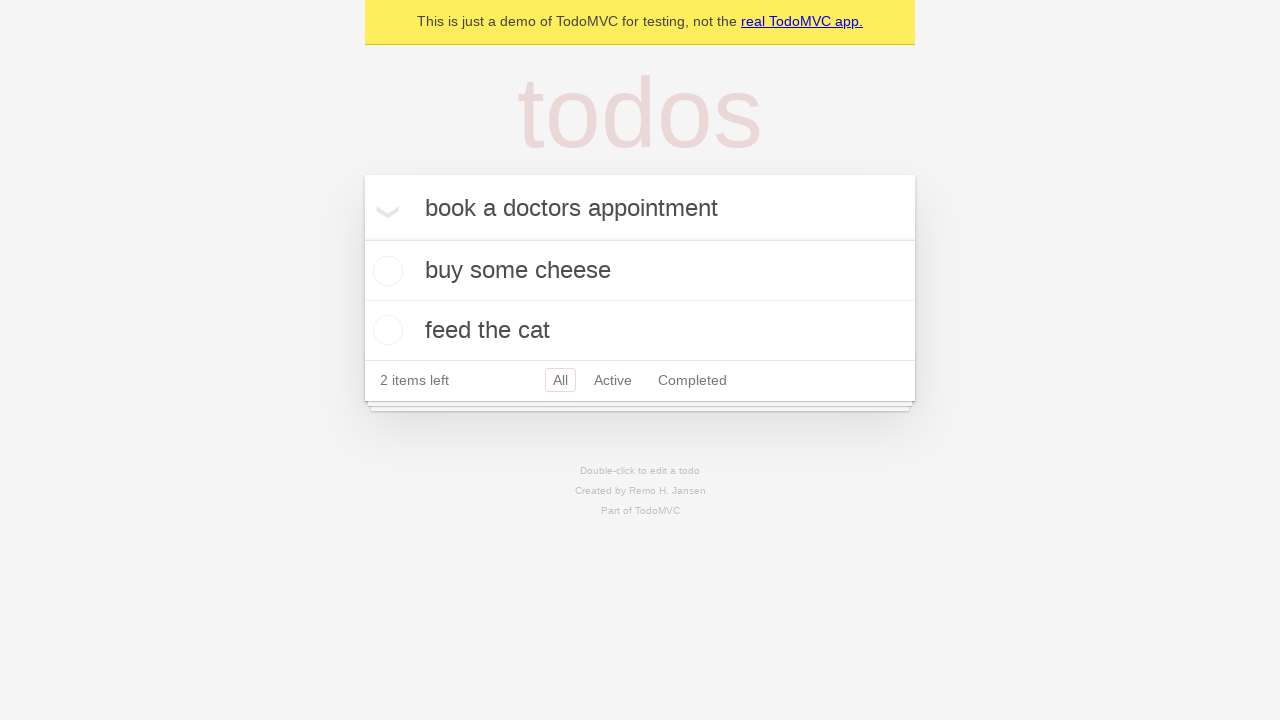

Pressed Enter to add third todo on internal:attr=[placeholder="What needs to be done?"i]
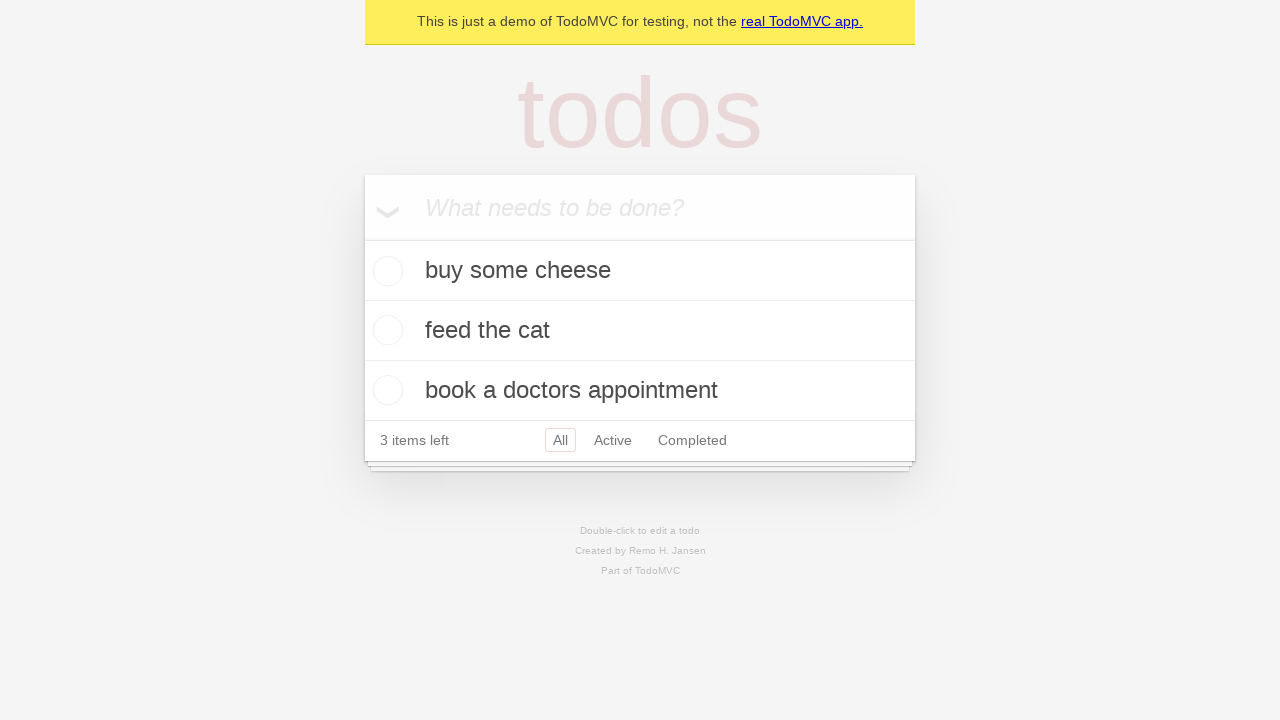

Checked the first todo item as completed at (385, 271) on .todo-list li .toggle >> nth=0
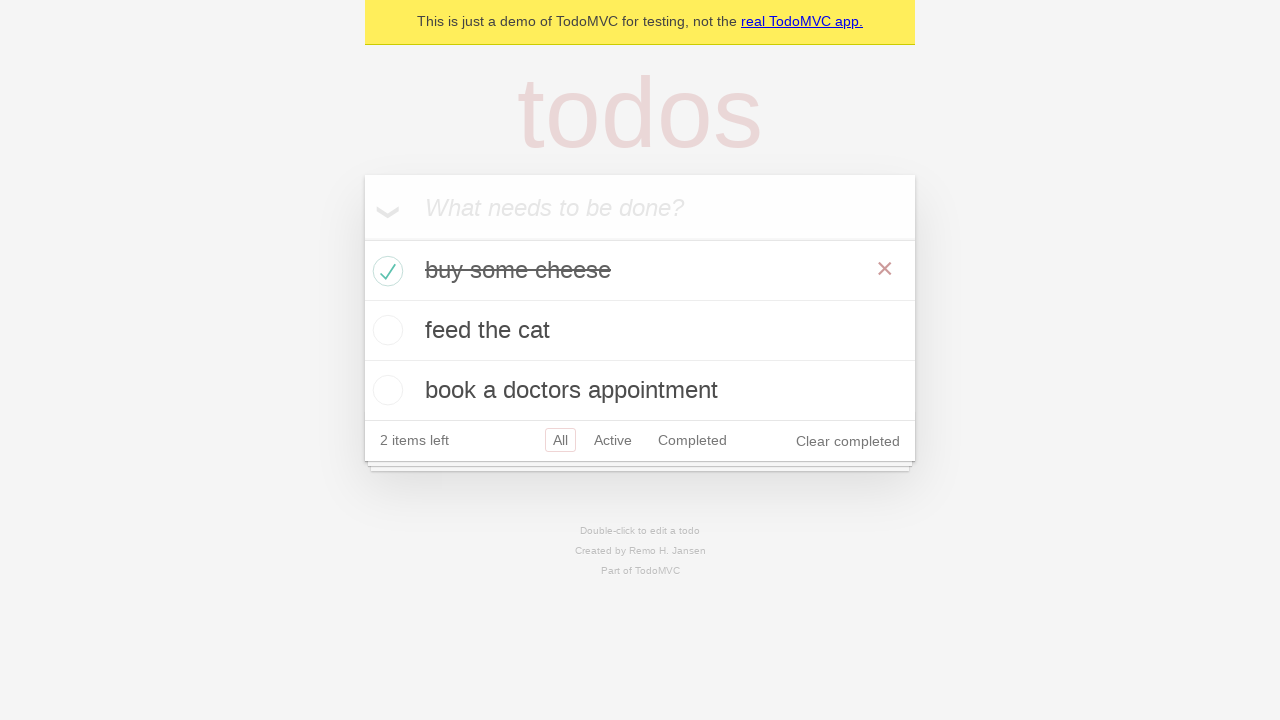

Clear completed button appeared on page
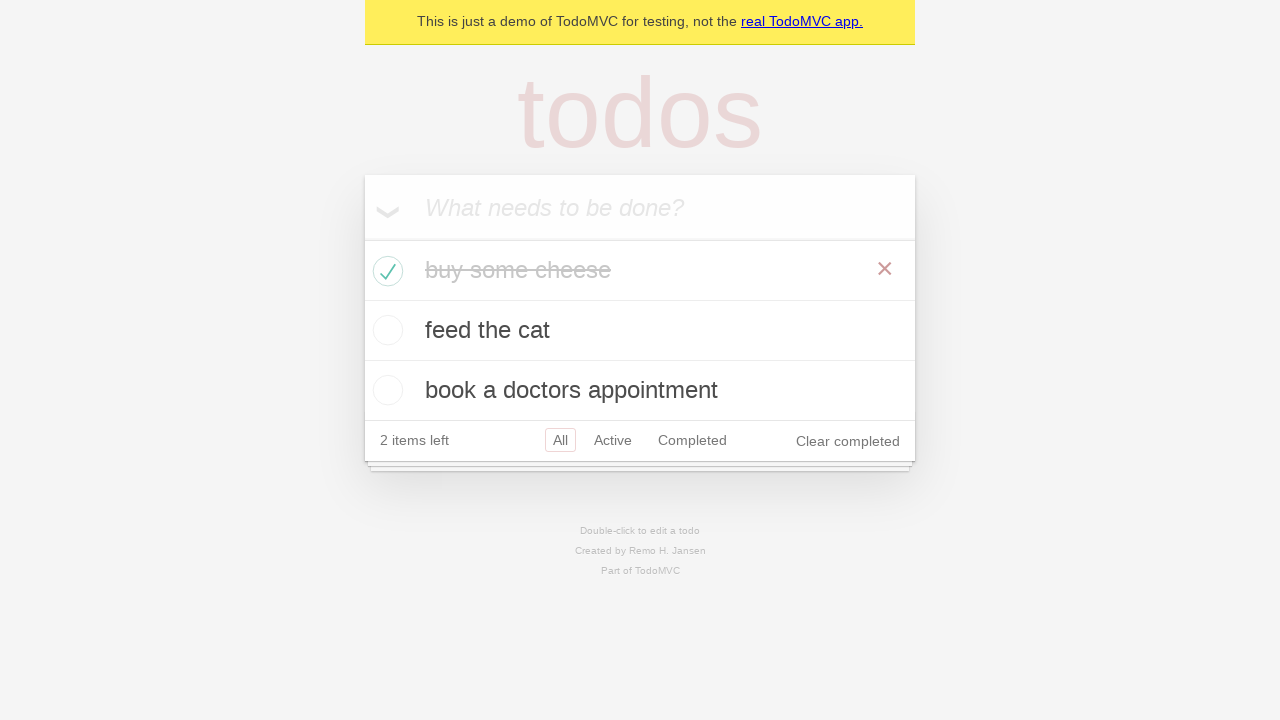

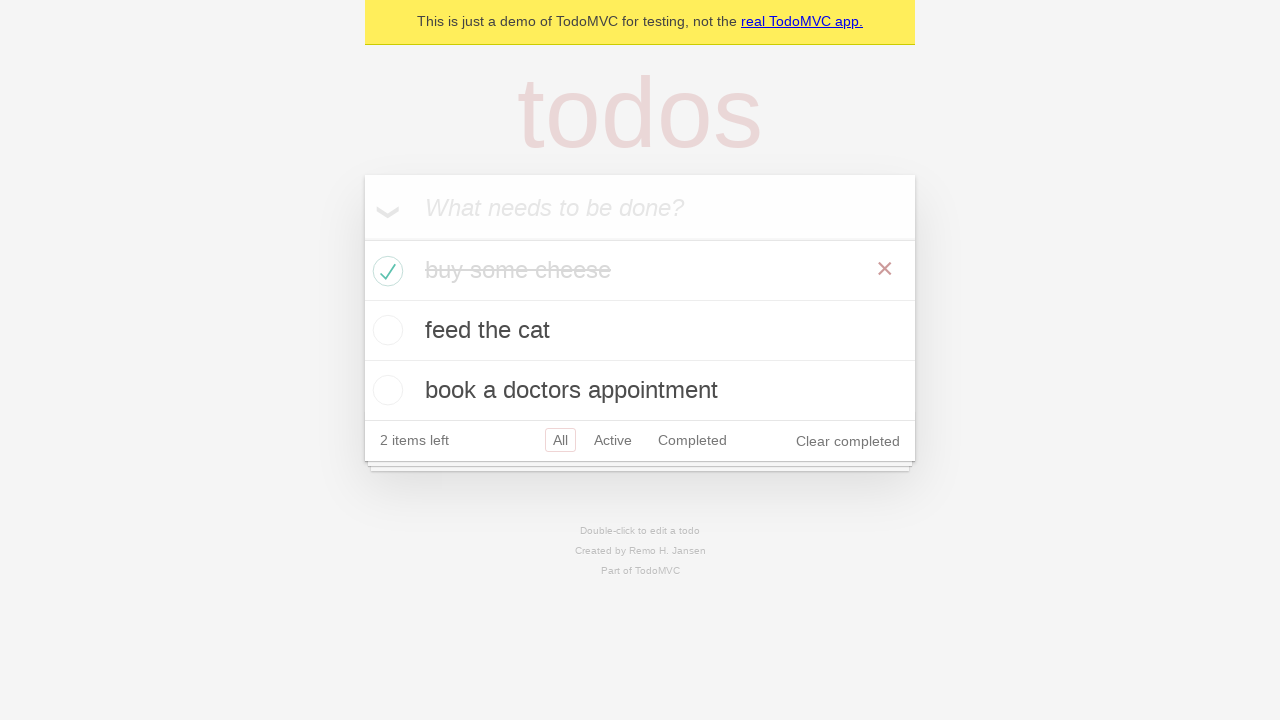